Tests double-click functionality on a button element

Starting URL: https://demoqa.com/buttons/

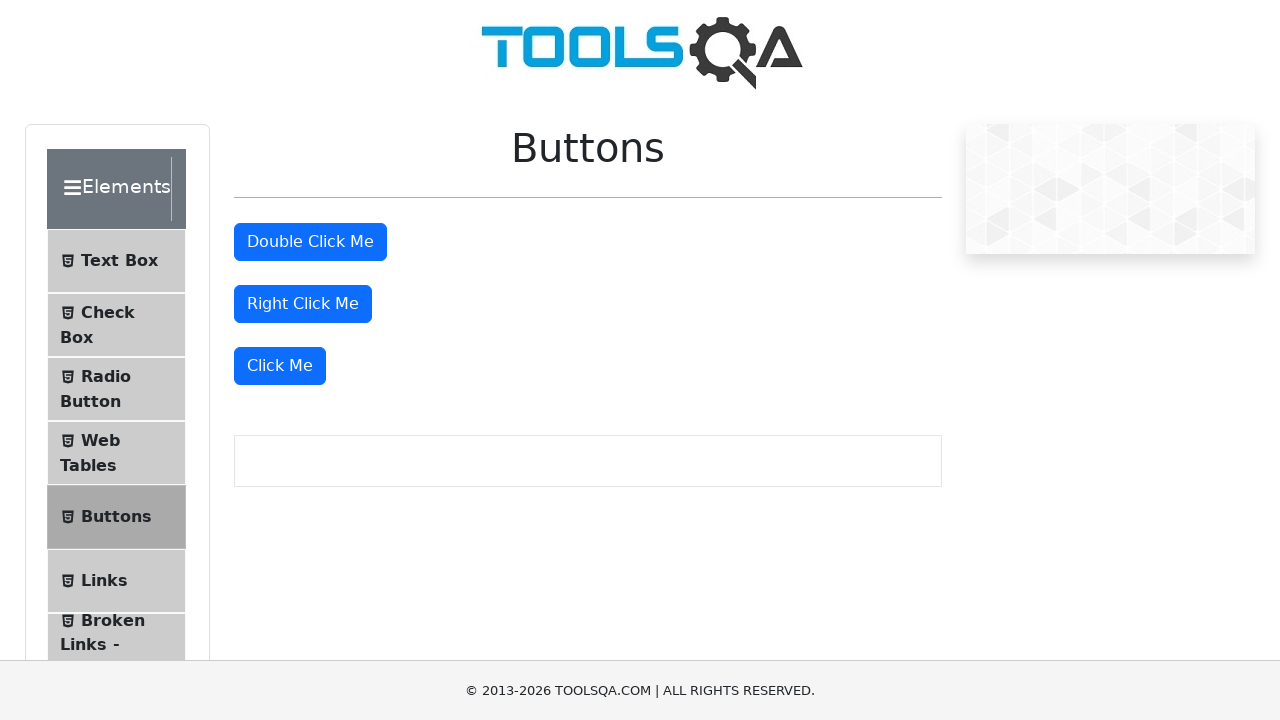

Located double-click button element
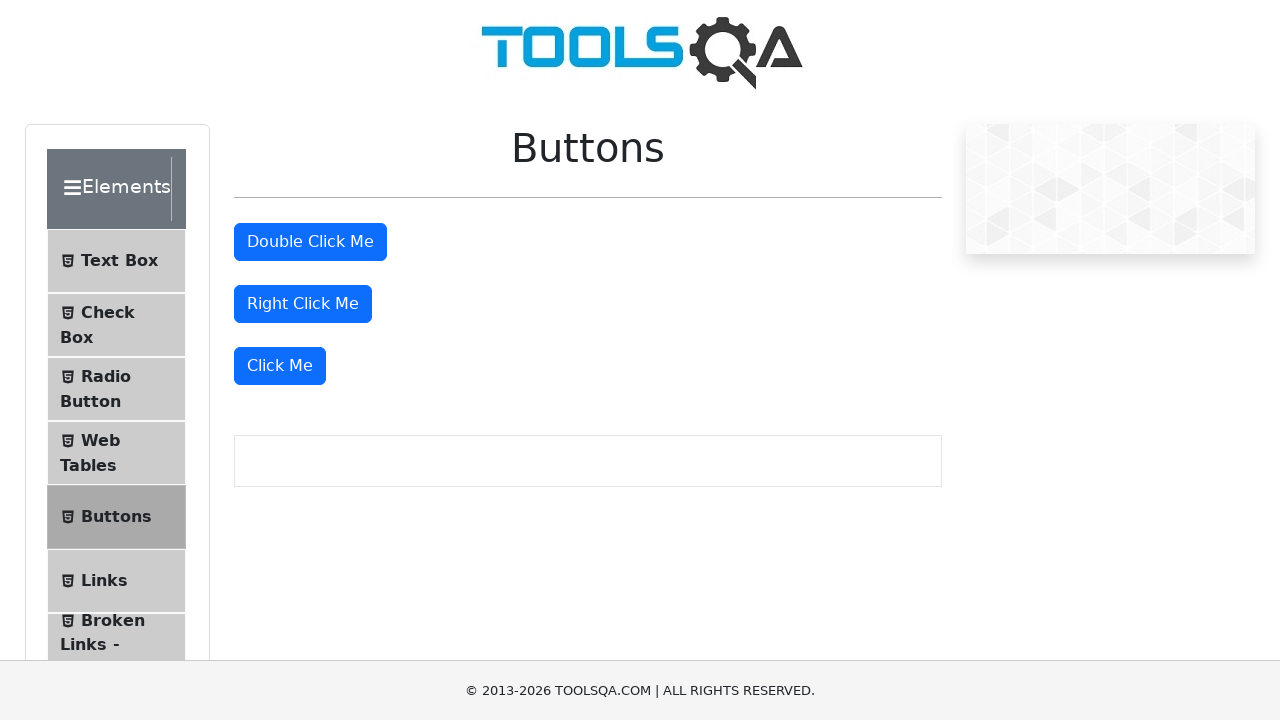

Performed double-click action on button at (310, 242) on #doubleClickBtn
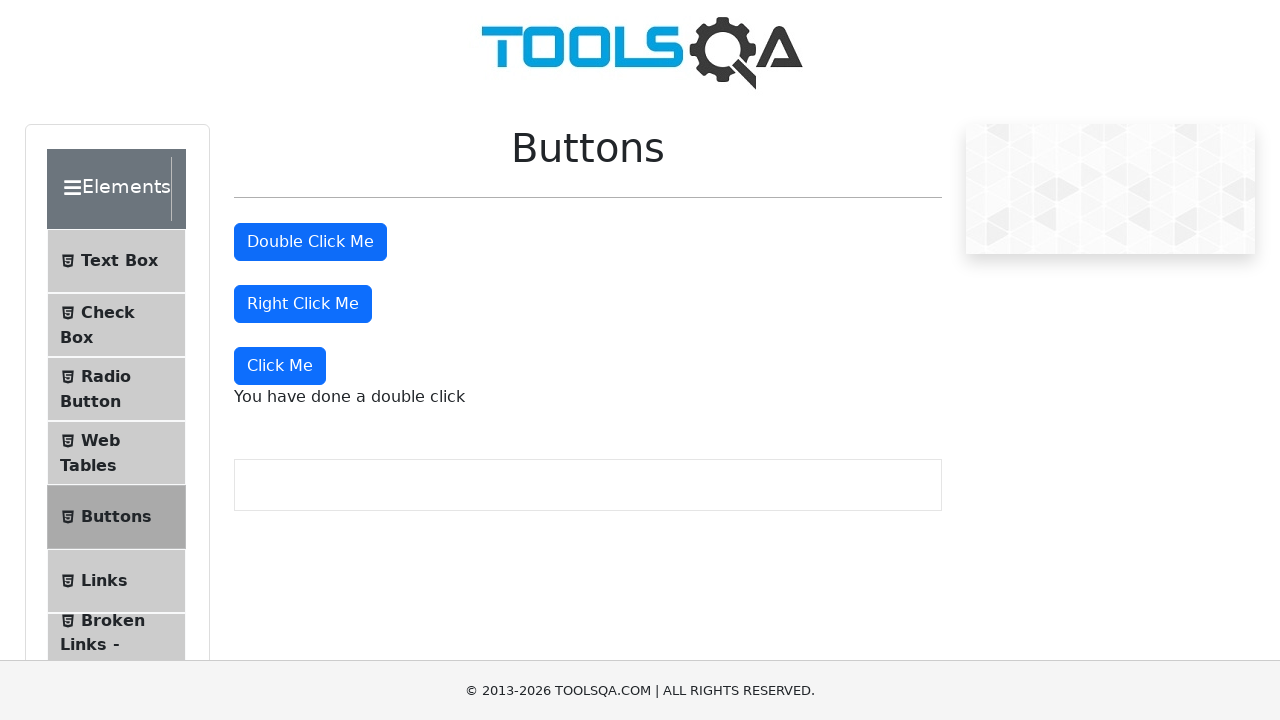

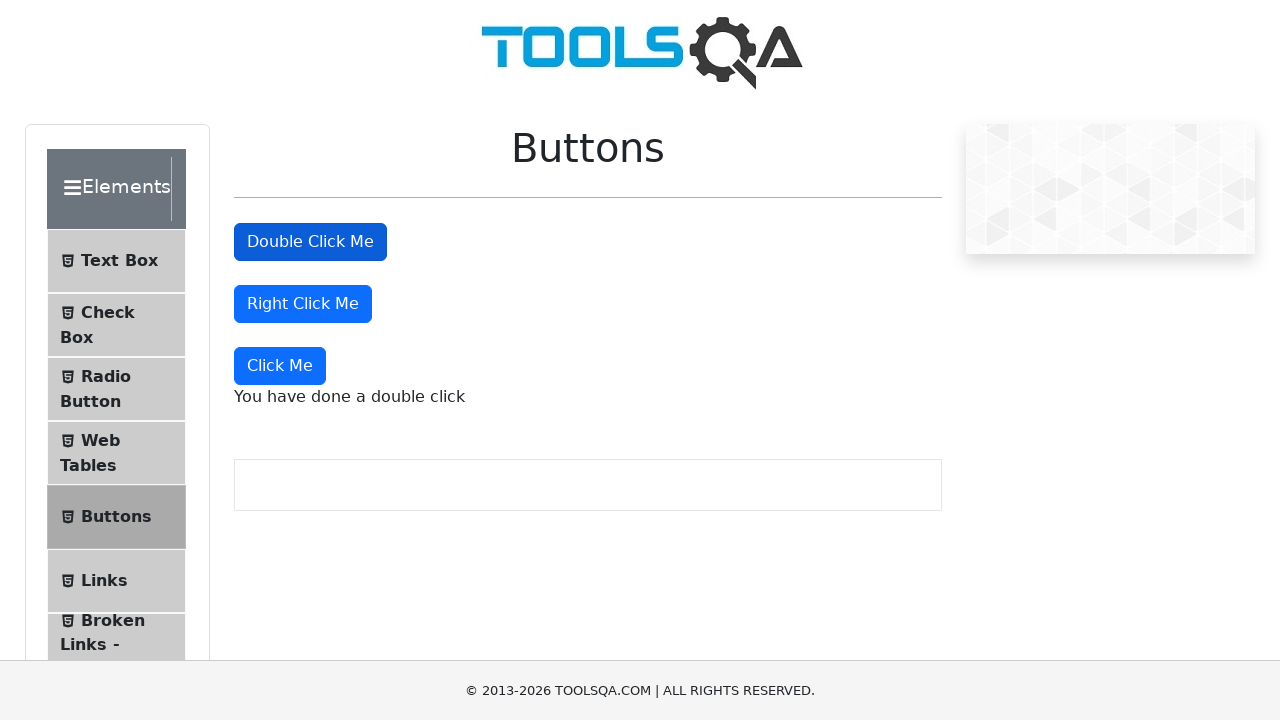